Tests an interactive page that waits for a price to change to $100, then clicks a book button, submits a form, calculates a mathematical result based on a displayed value, enters the answer, and submits again.

Starting URL: http://suninjuly.github.io/explicit_wait2.html

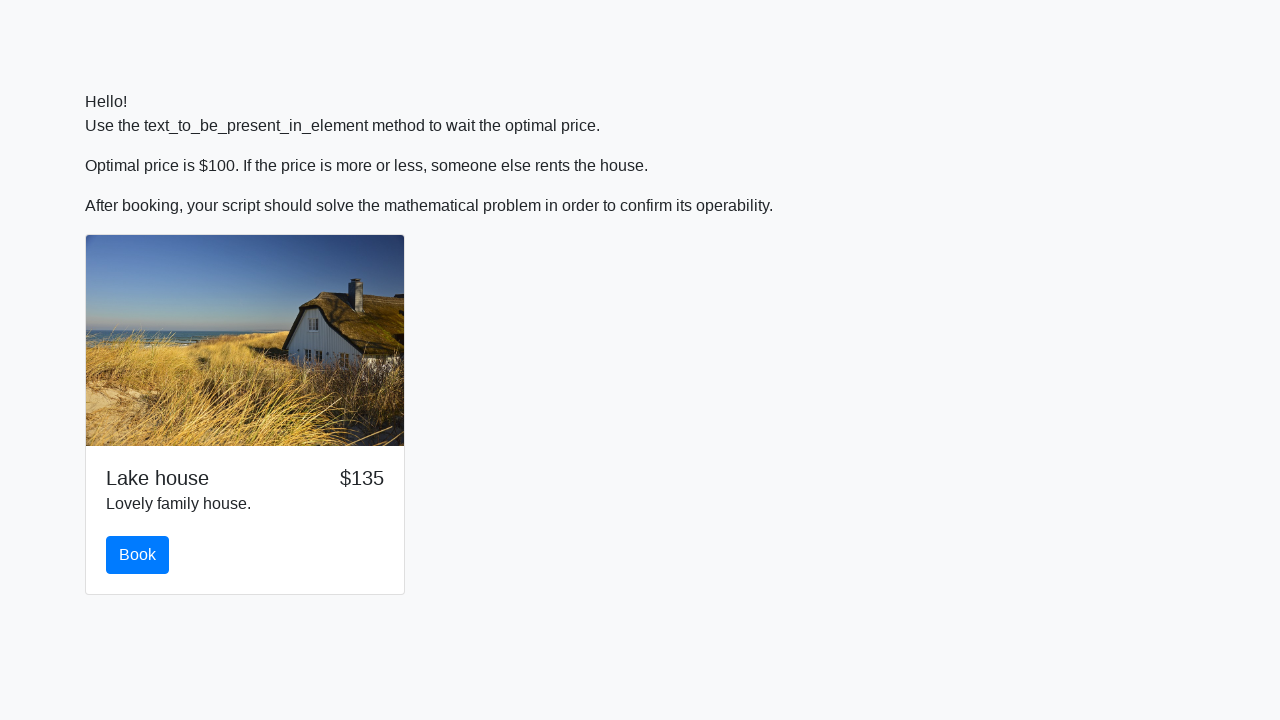

Waited for price to change to $100
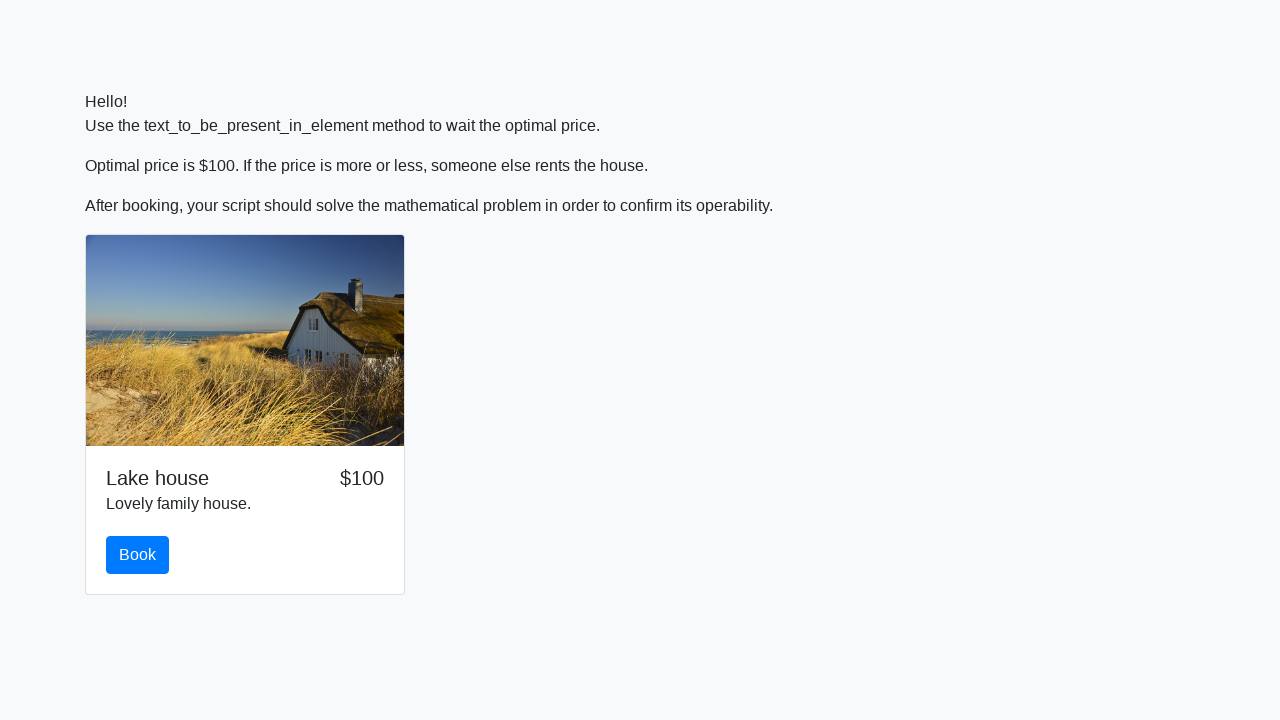

Clicked the book button at (138, 555) on #book
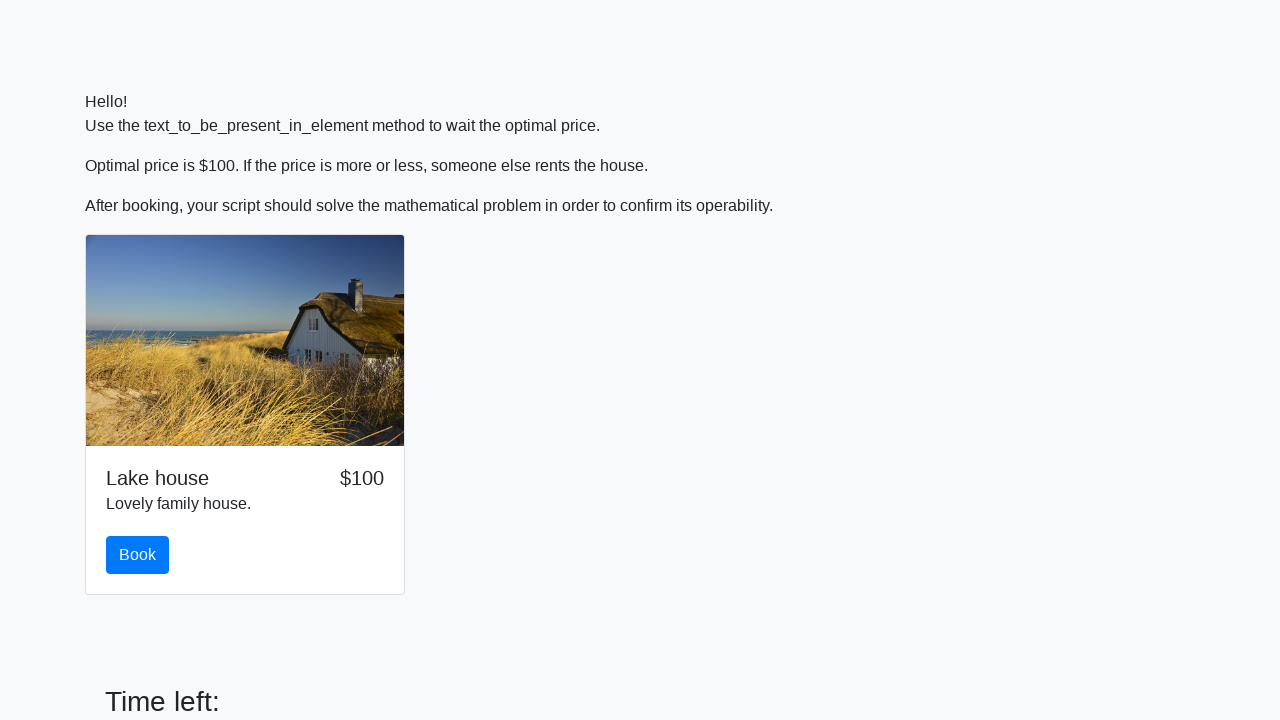

Clicked the first submit button at (143, 651) on button[type='submit']
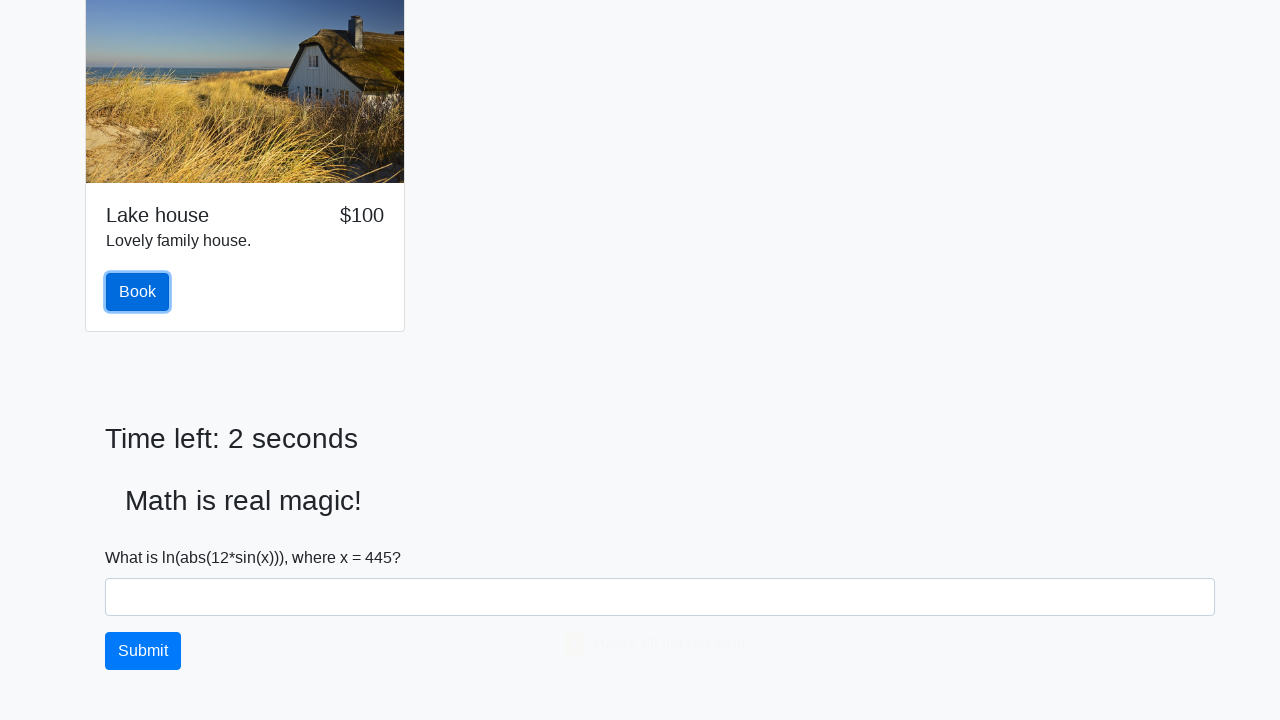

Retrieved input value for calculation
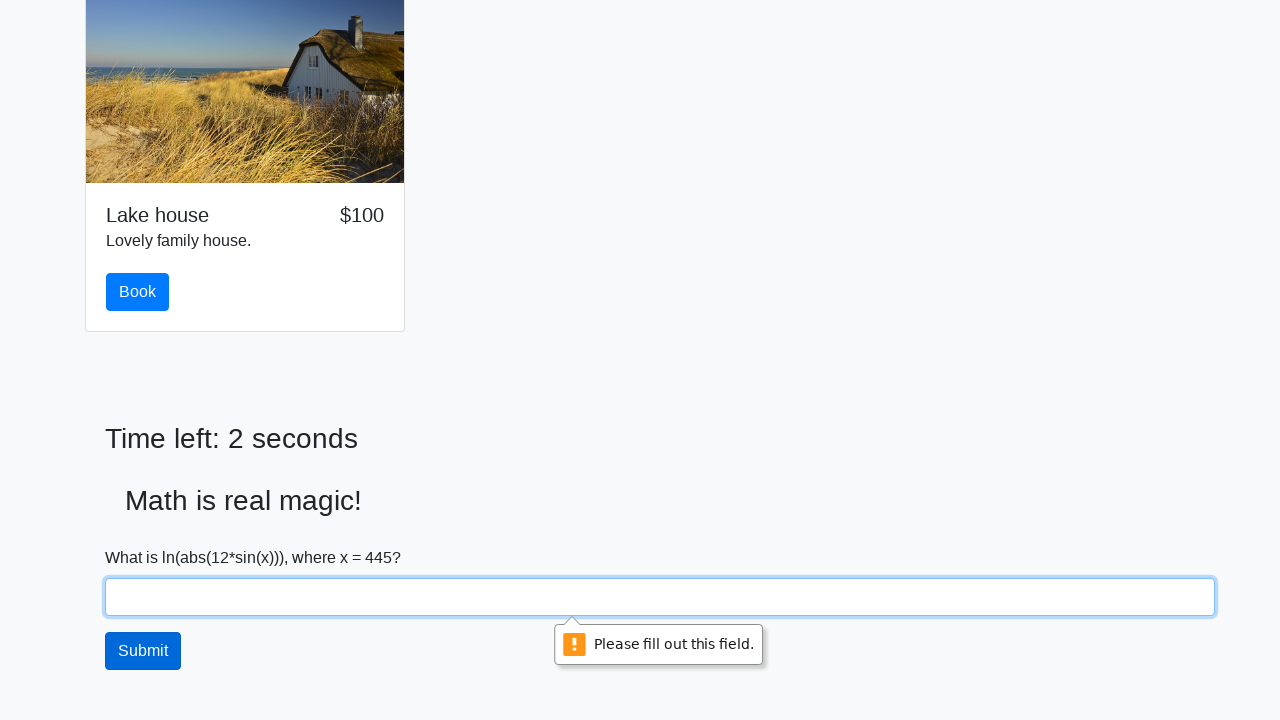

Calculated mathematical result: log(abs(12*sin(445))) = 2.3728383049796977
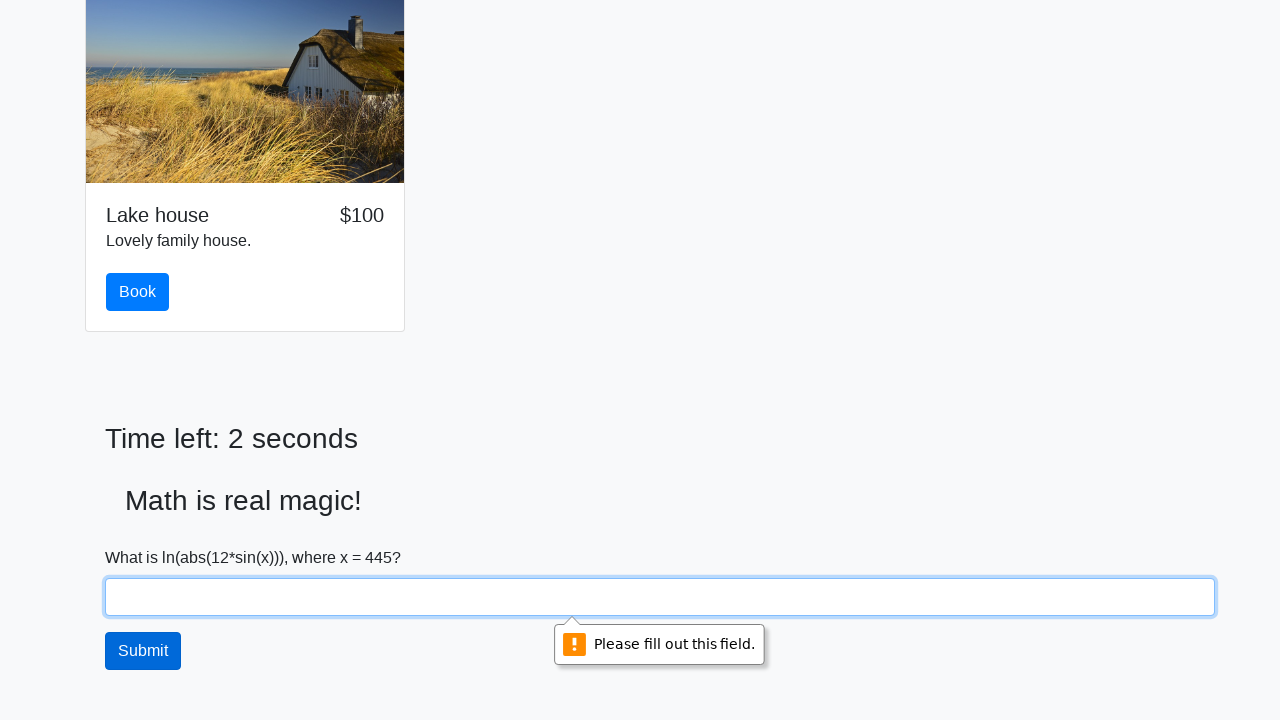

Filled answer field with calculated value 2.3728383049796977 on #answer
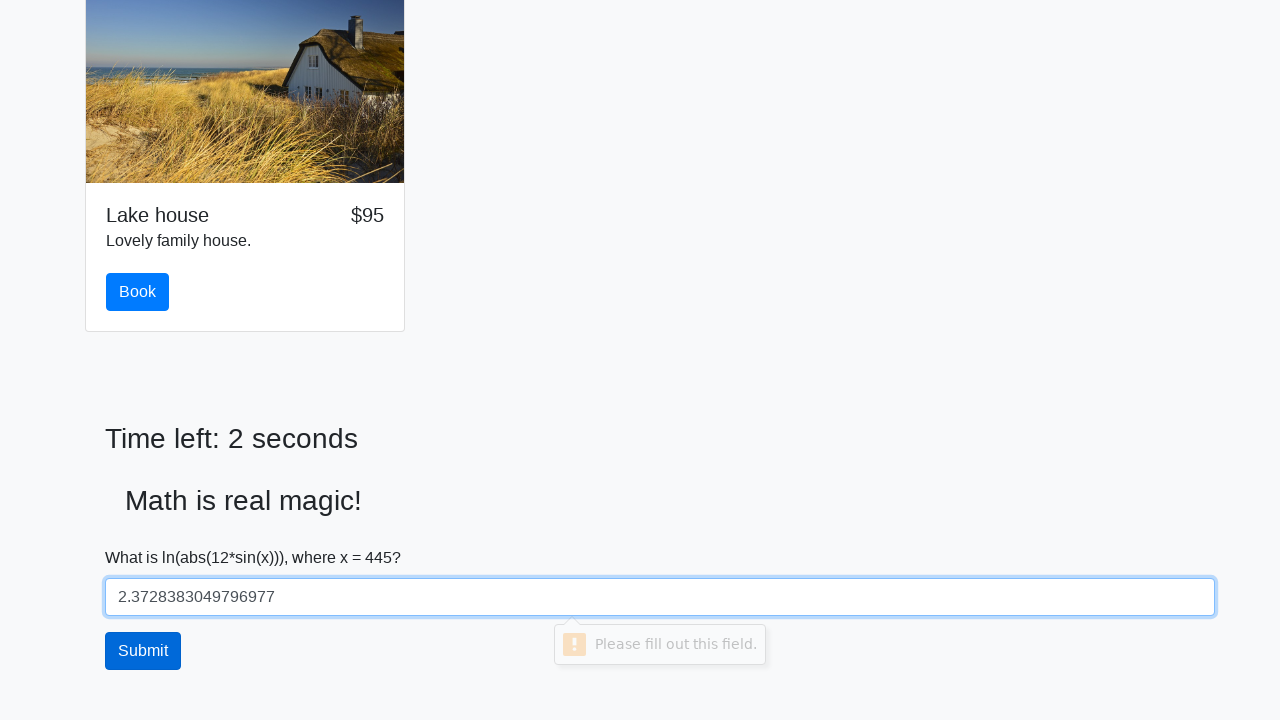

Clicked the second submit button to submit the answer at (143, 651) on button[type='submit']
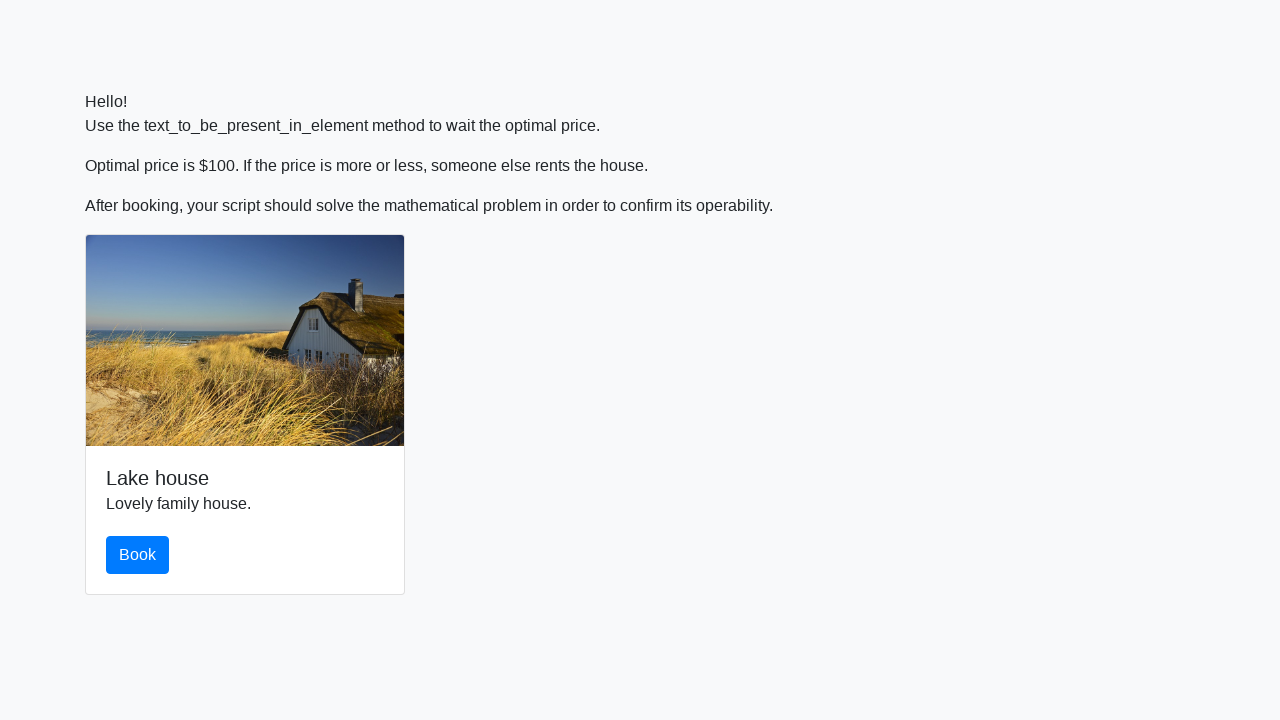

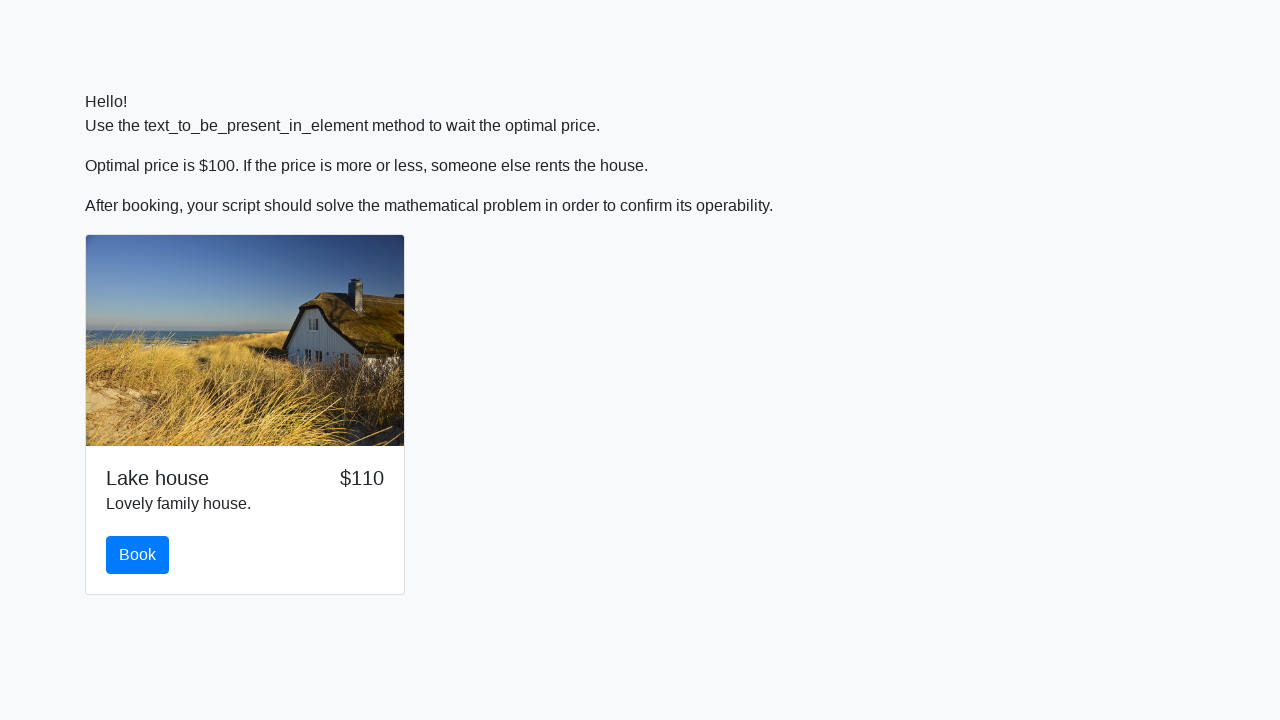